Navigates through a government data portal to download a dataset by clicking through organization listings and dataset resources

Starting URL: http://dados.recife.pe.gov.br/organization

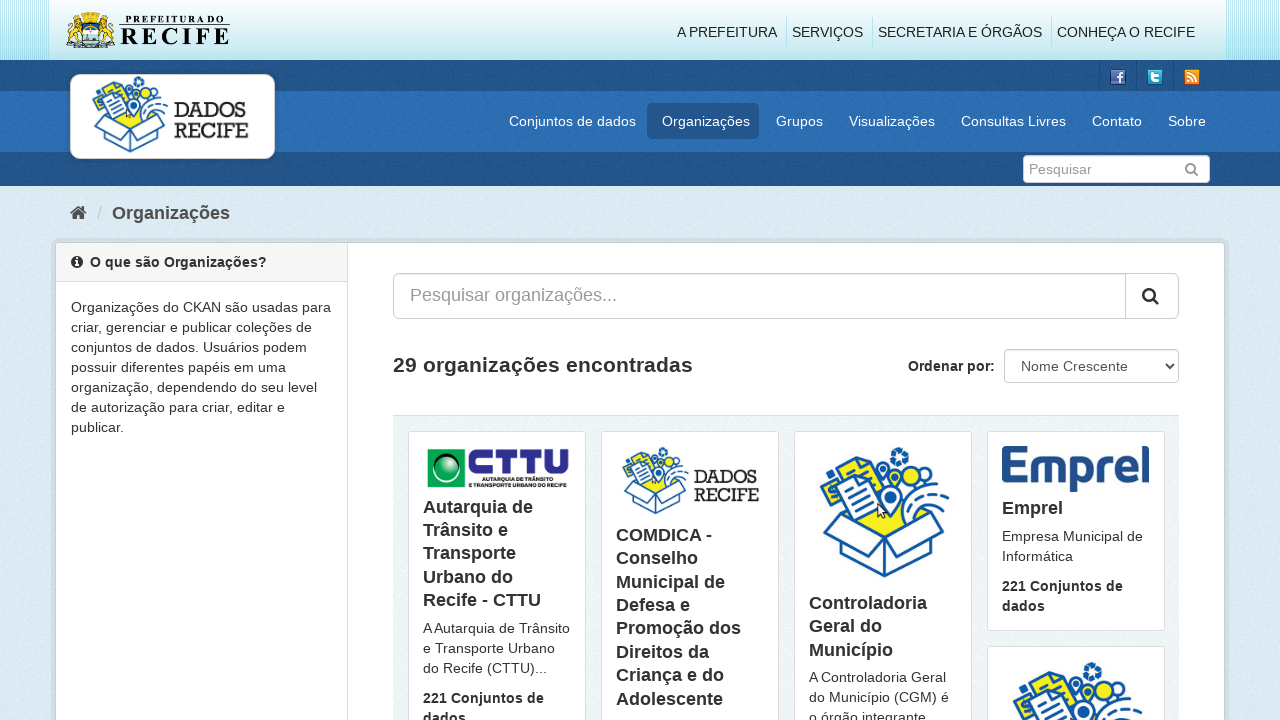

Clicked on organization item 19 in the list at (690, 361) on xpath=//*[@id="content"]/div[3]/div/article/div/ul/li[19]/a
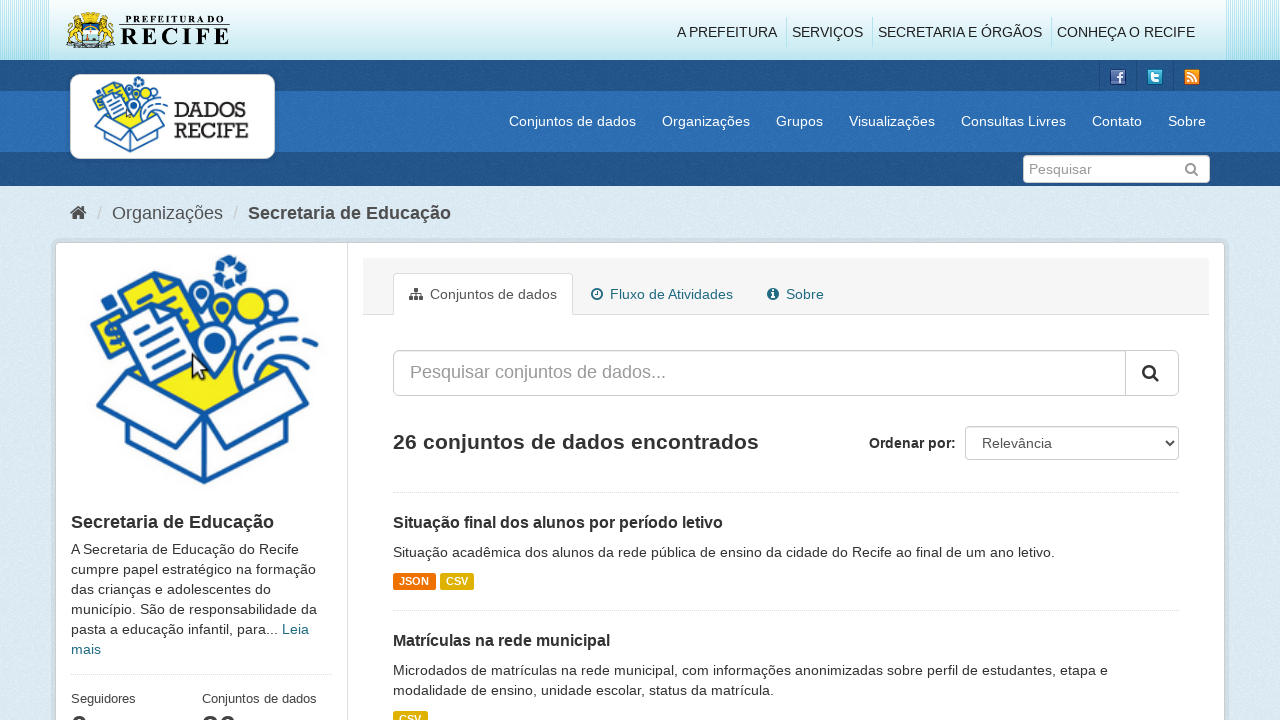

Waited for organization page to load
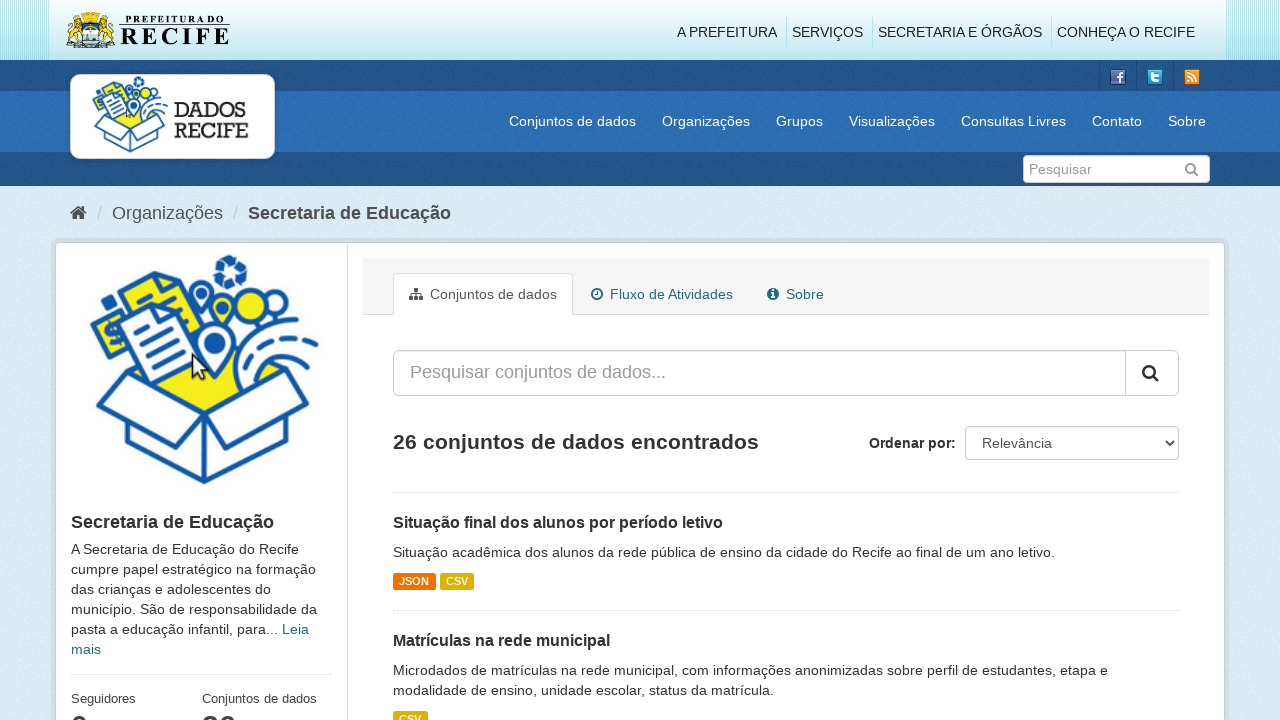

Clicked on the first dataset in the organization at (558, 523) on xpath=//*[@id="content"]/div[3]/div/article/div/ul/li[1]/div/h3/a
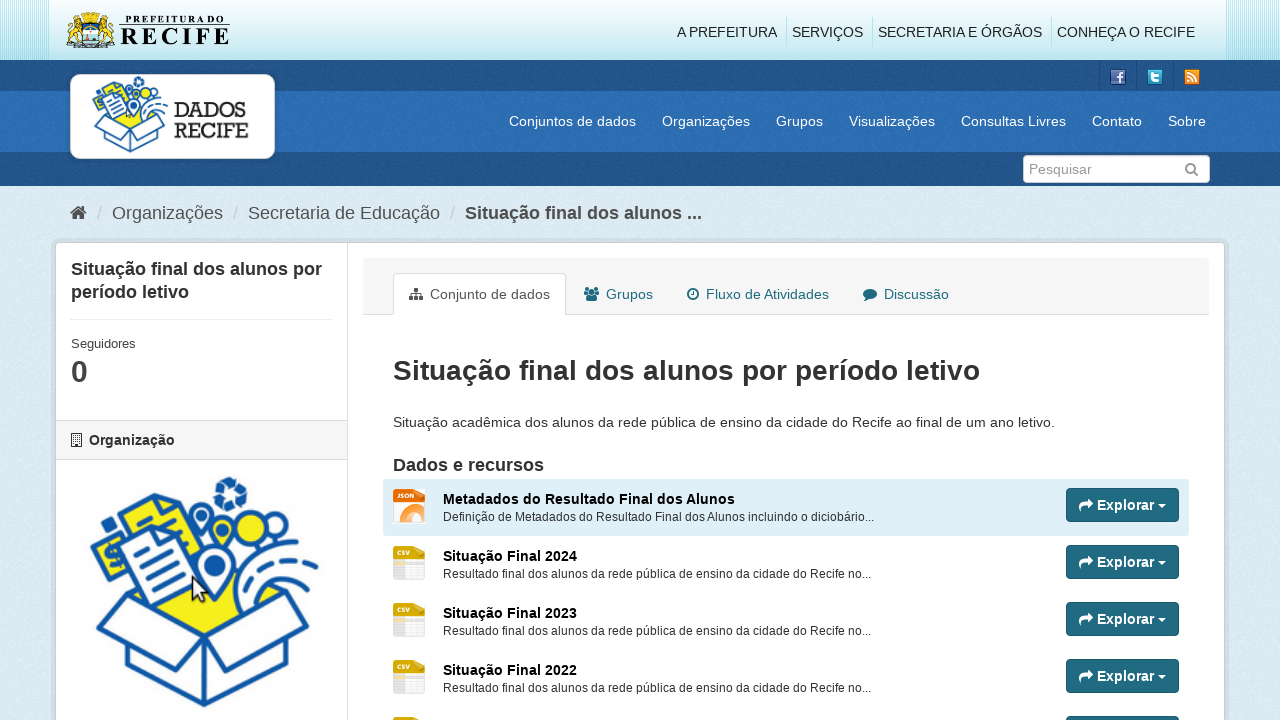

Waited for dataset page to load
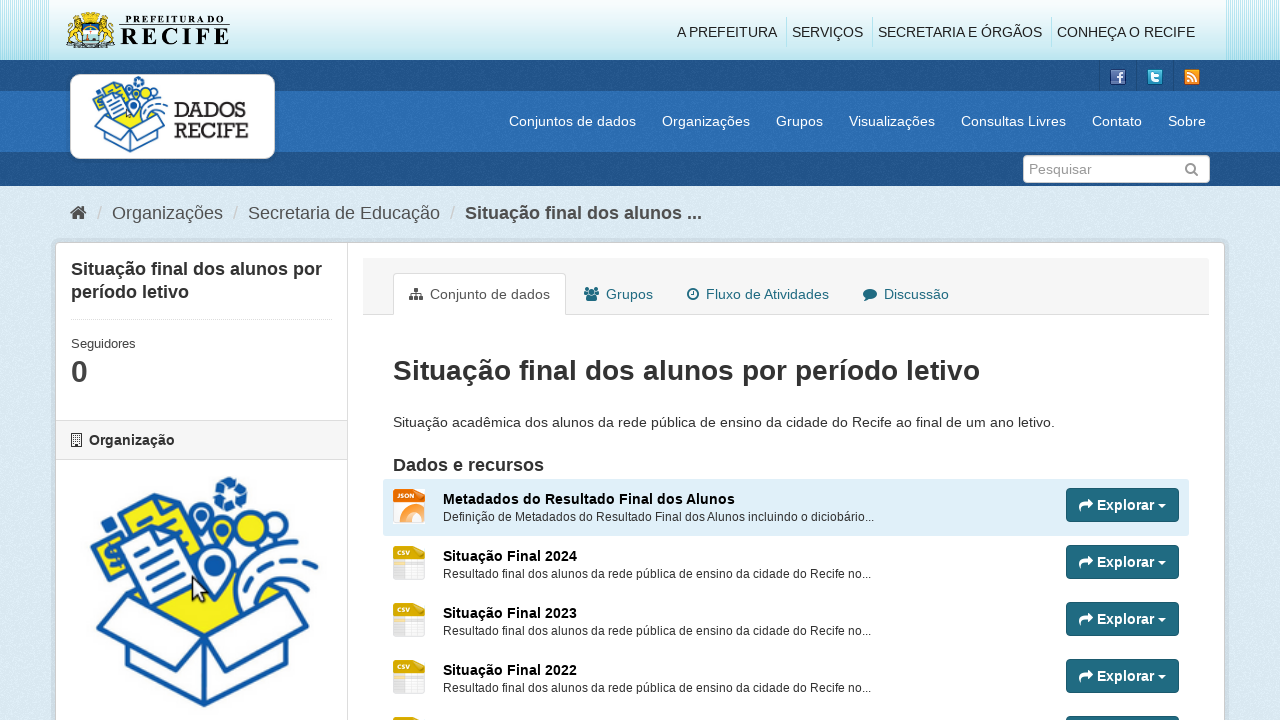

Clicked on the first resource in the dataset at (1122, 505) on xpath=//*[@id="dataset-resources"]/ul/li[1]/div/a
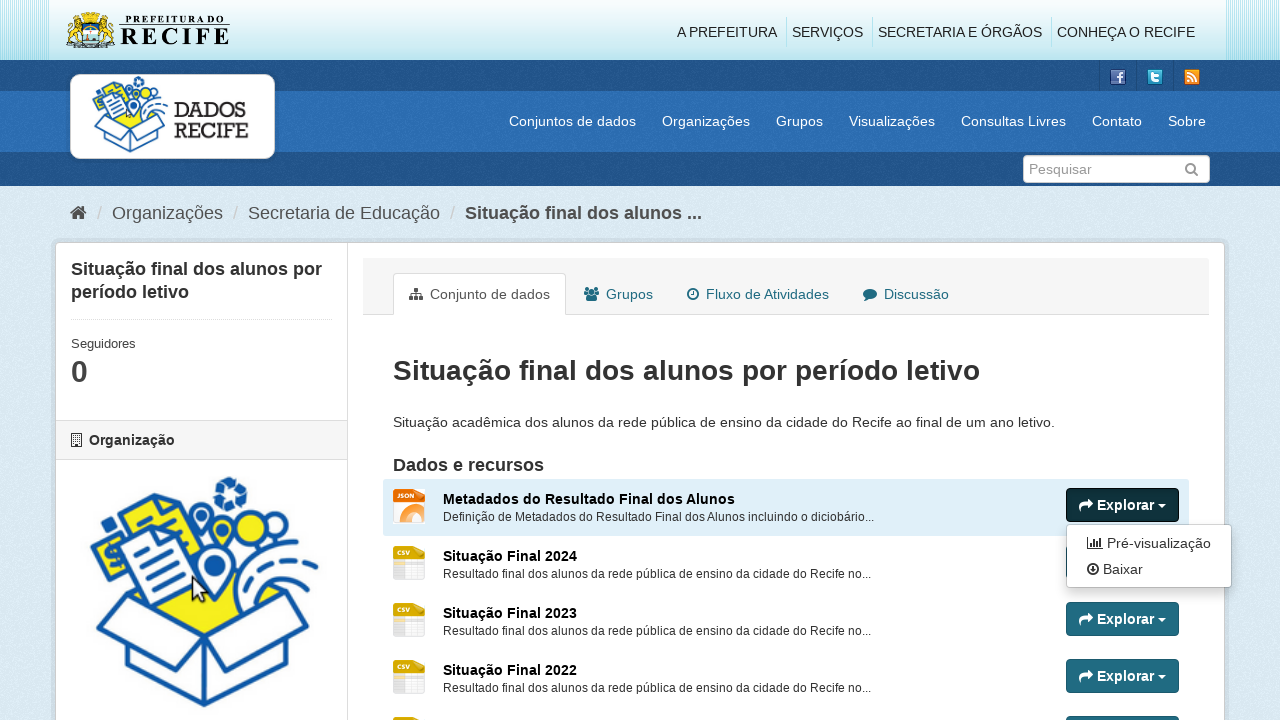

Waited for resource details to load
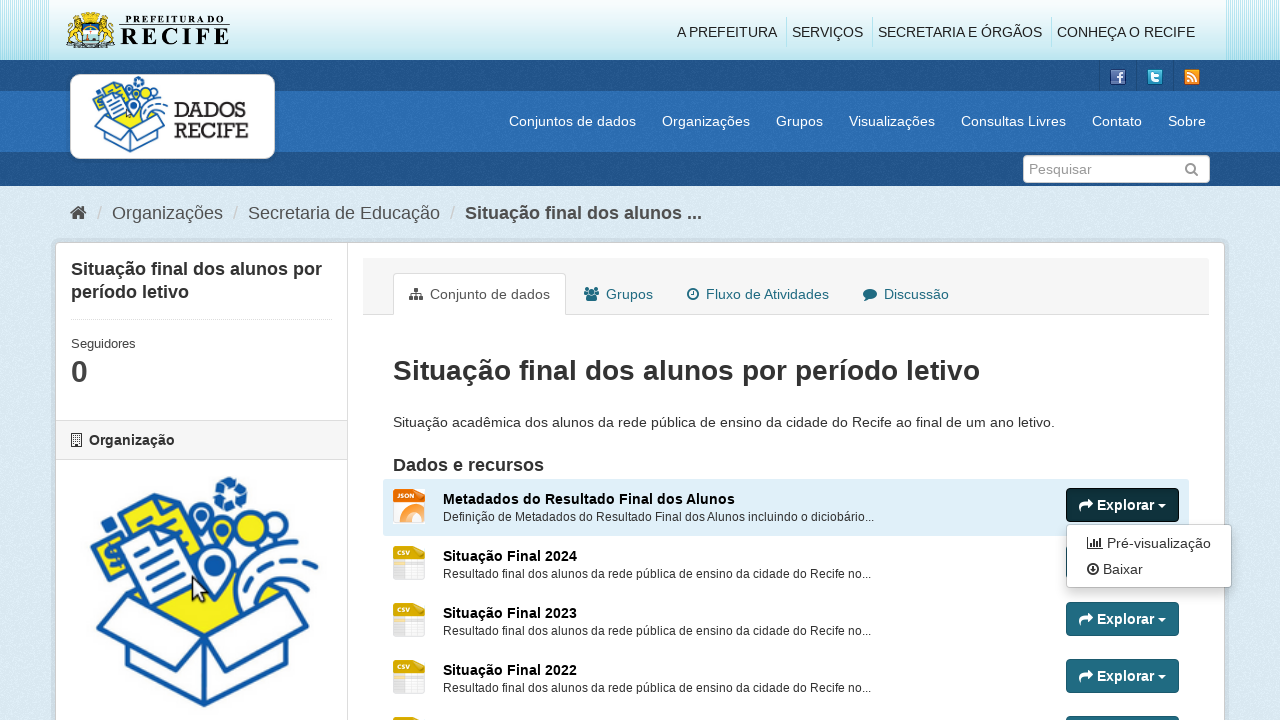

Clicked to download the resource at (1149, 569) on xpath=//*[@id="dataset-resources"]/ul/li[1]/div/ul/li[2]/a
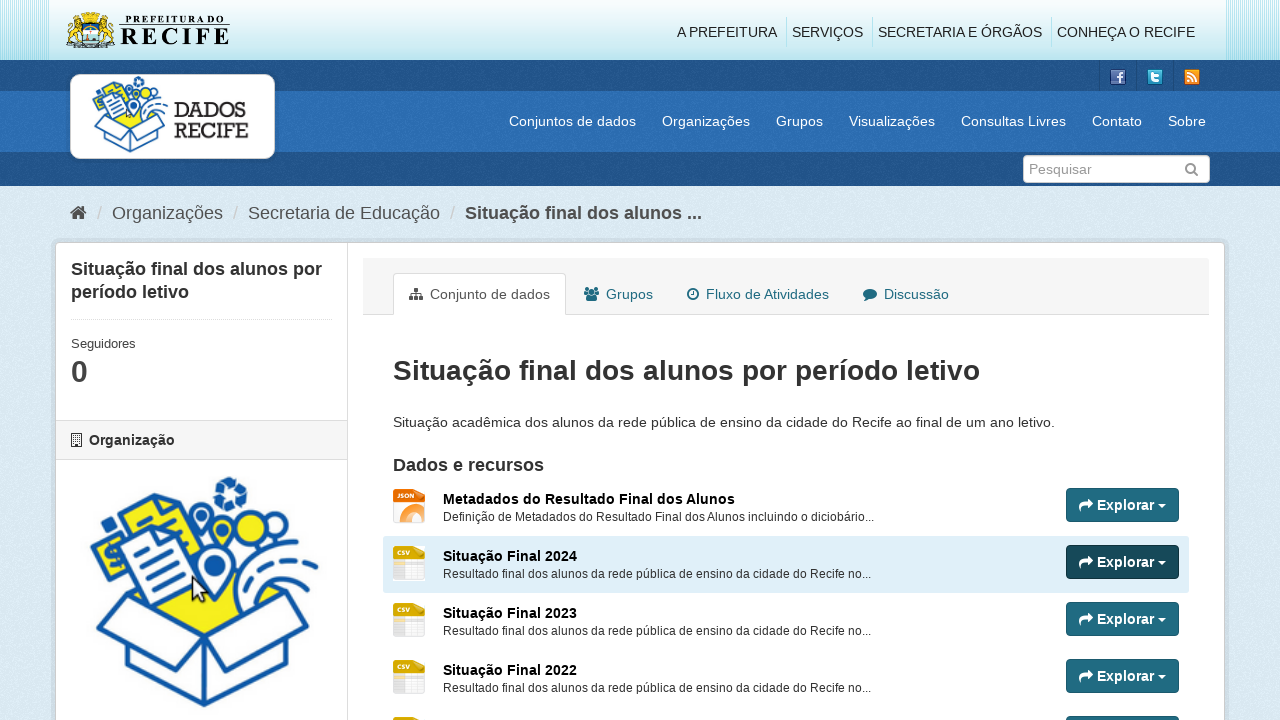

Waited for download to complete
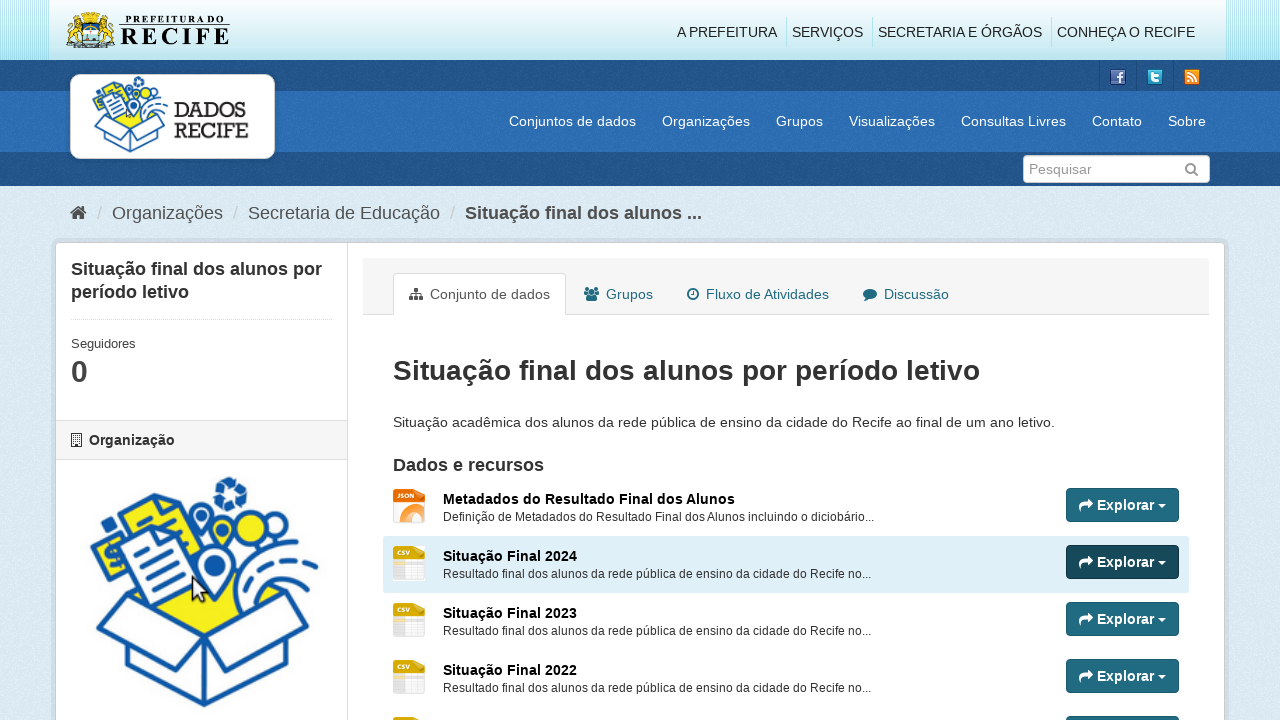

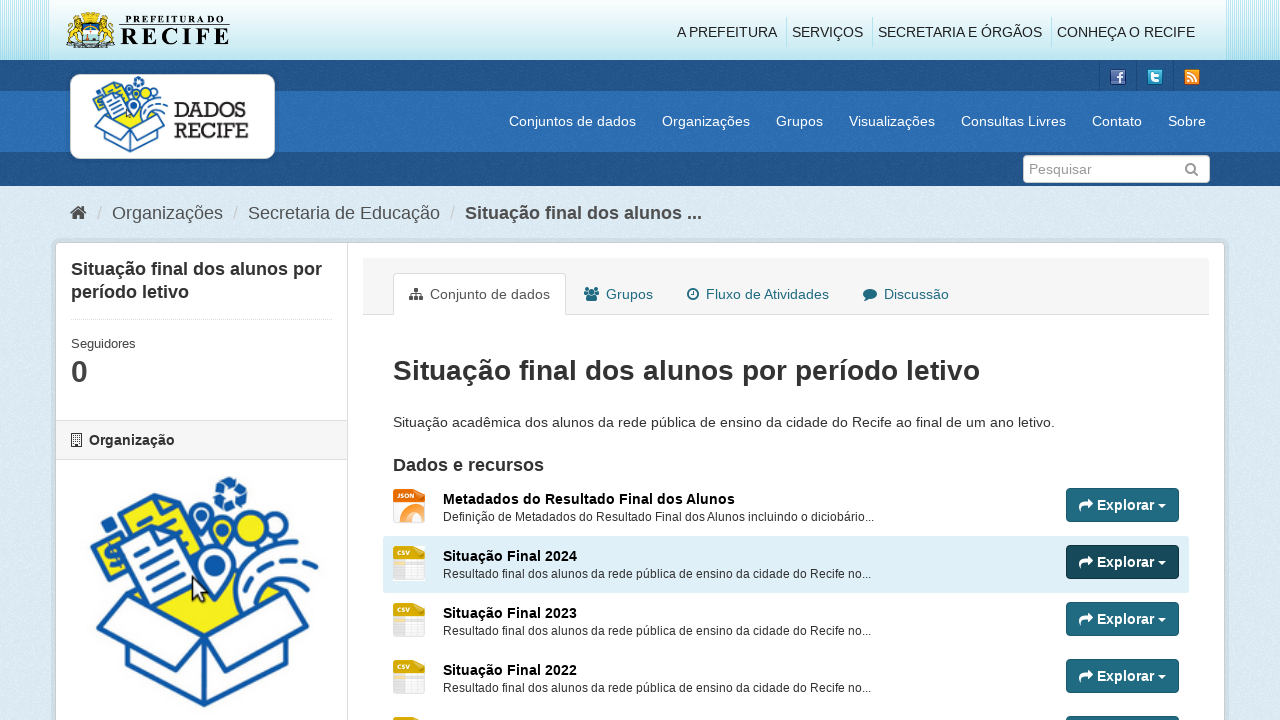